Tests NuGet.org search functionality by clicking the search box, entering a search query, and pressing Enter to submit the search

Starting URL: https://www.nuget.org/

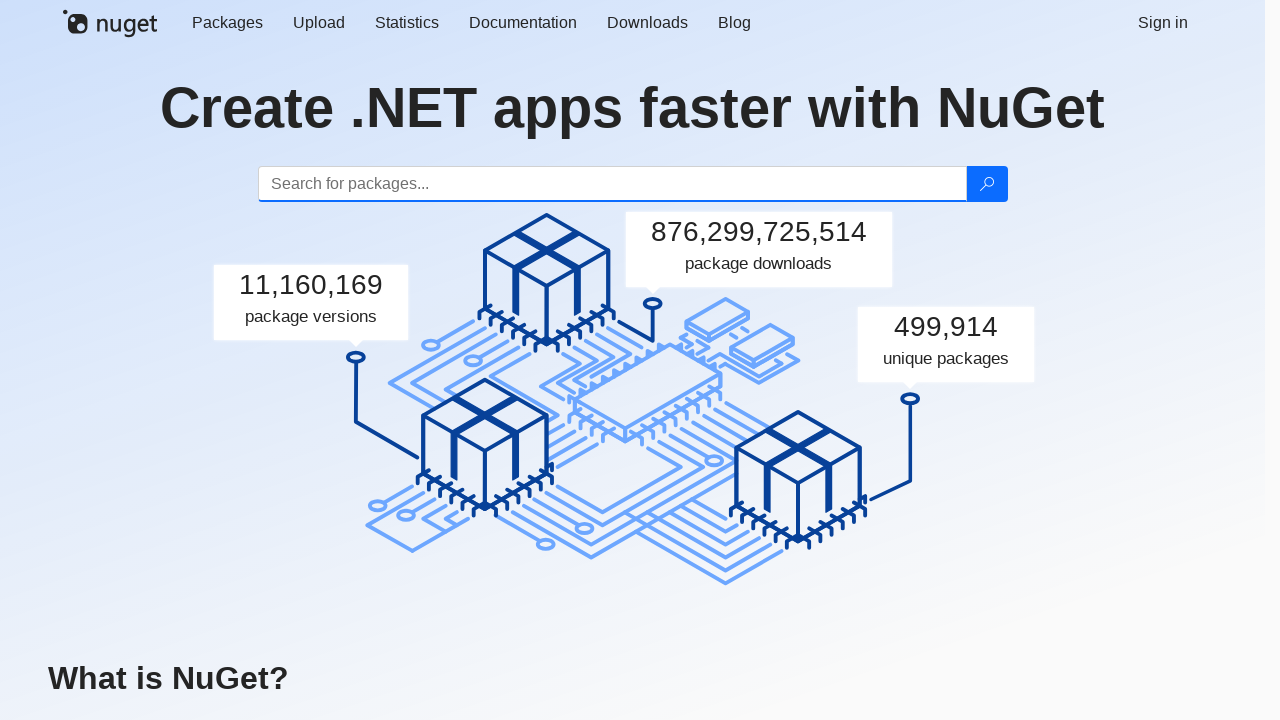

Clicked on the search input field at (612, 184) on #search
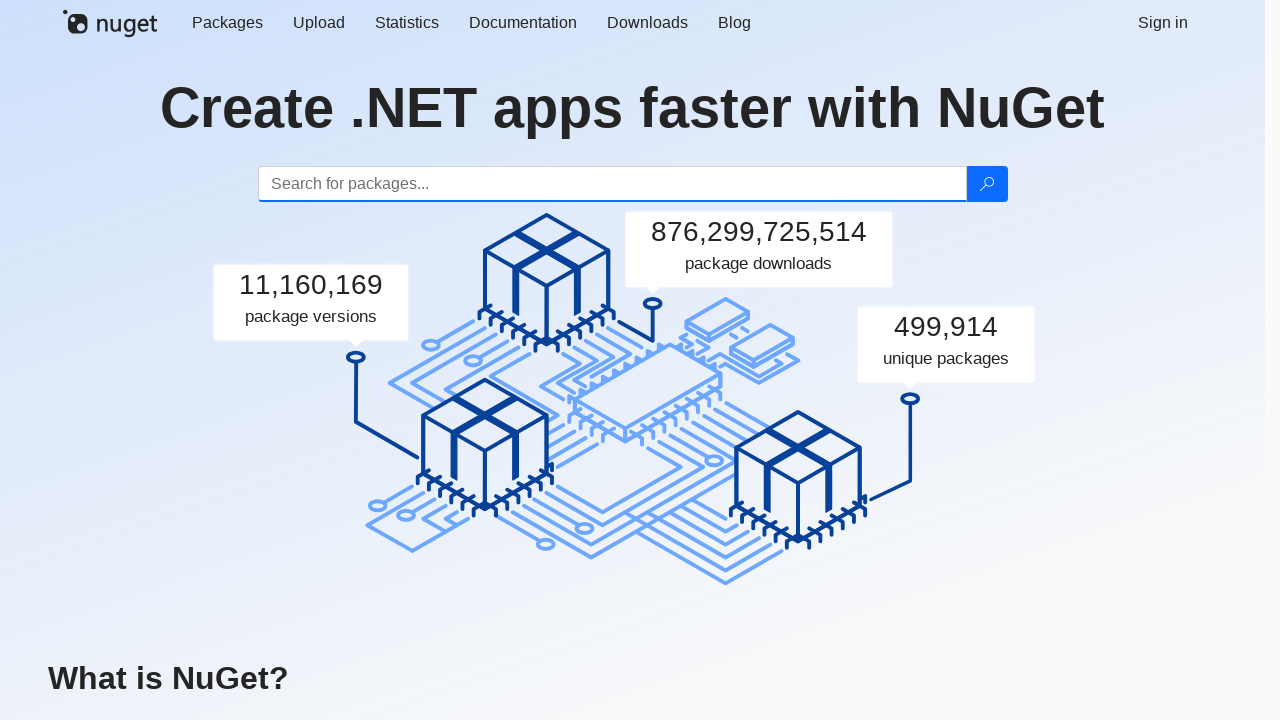

Entered search query 'Newtonsoft.Json' into search field on #search
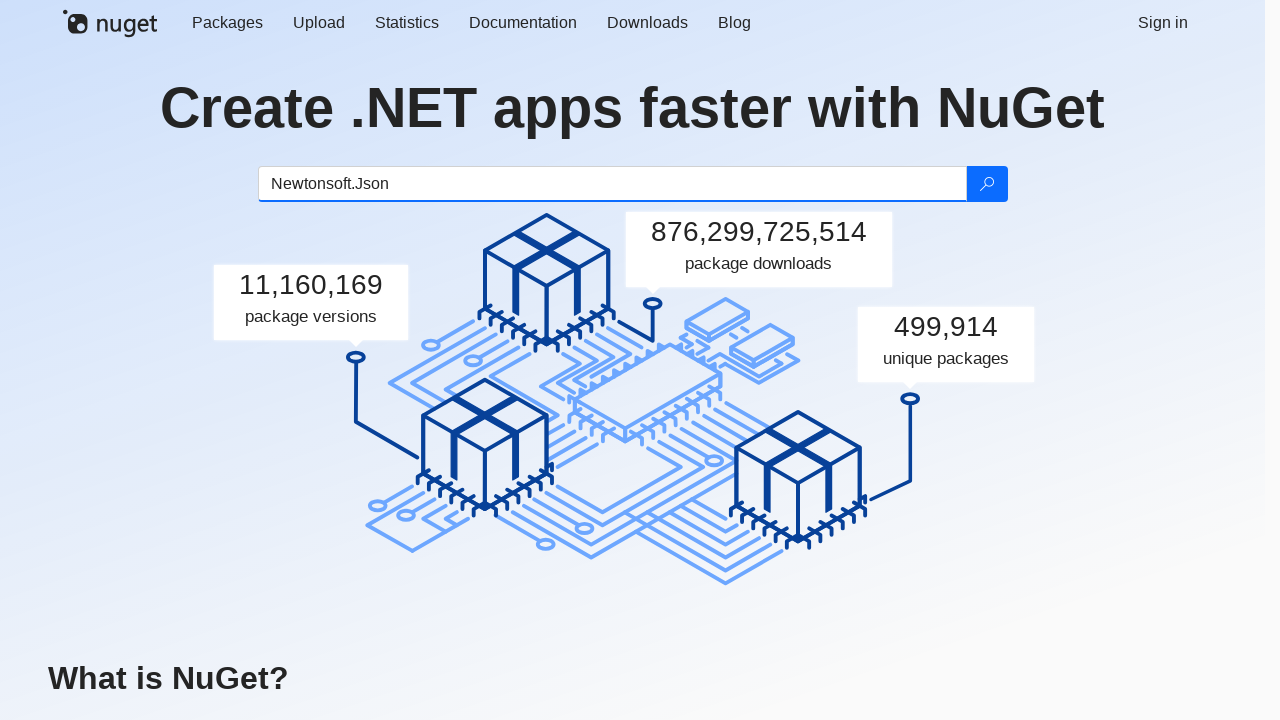

Pressed Enter to submit the search query on #search
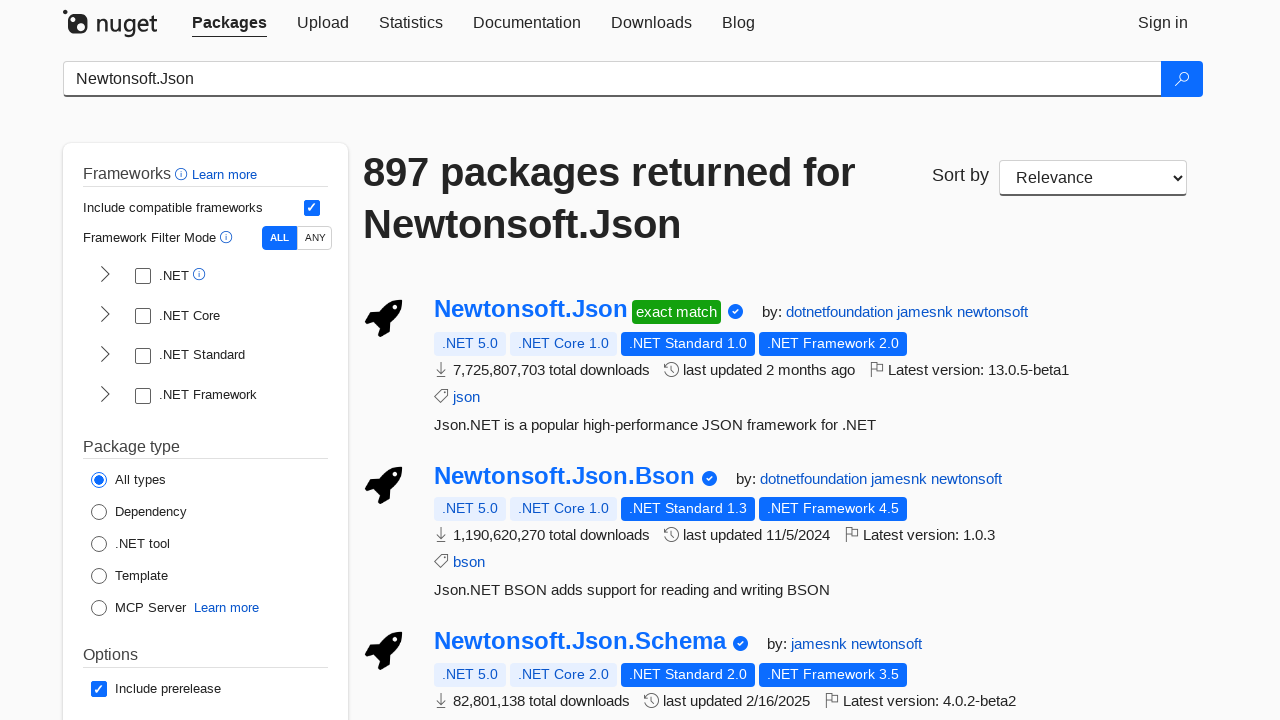

Waited for search results page to load completely
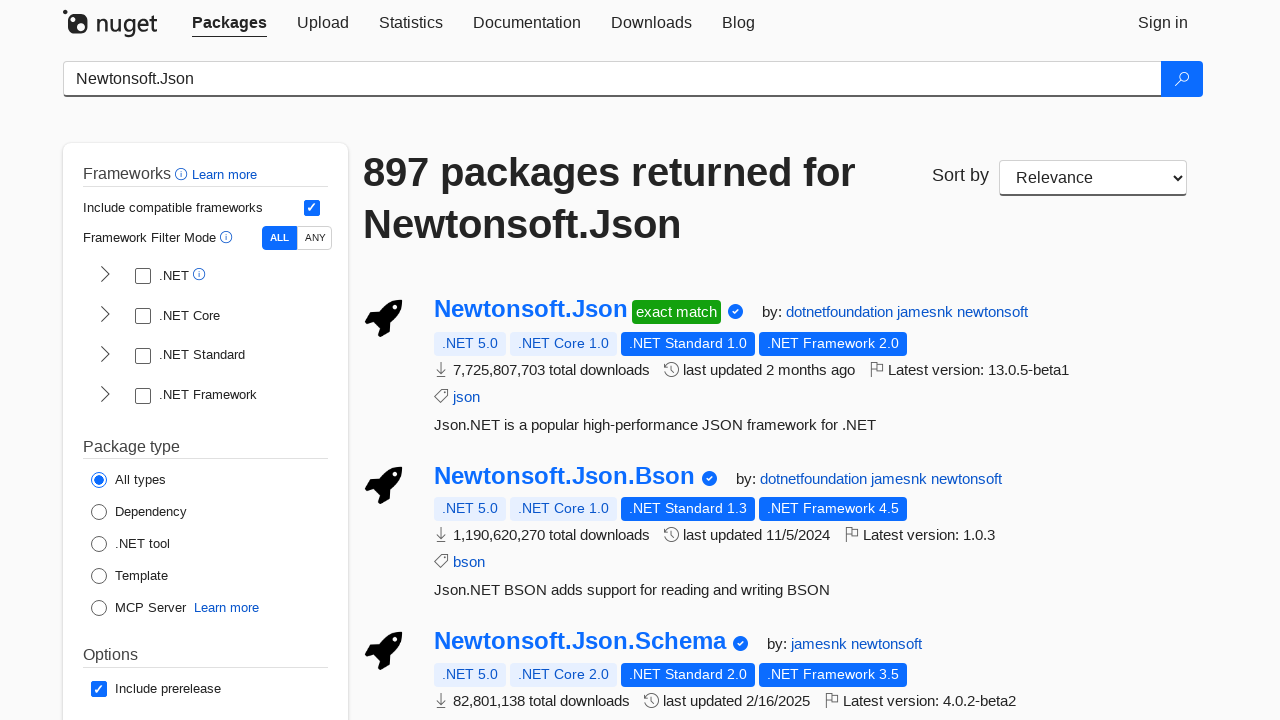

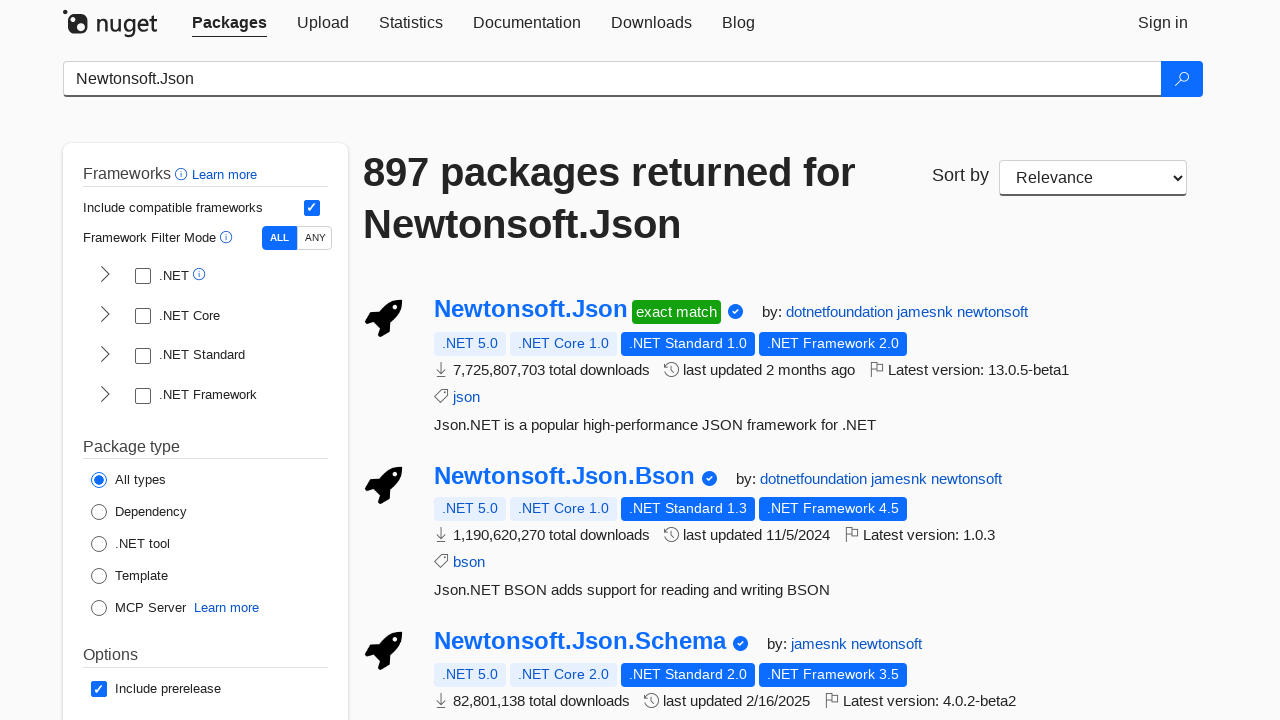